Tests various JavaScript alert types including simple alert, confirm dialog with OK/Cancel, and prompt box with text input on a demo automation testing site, then navigates to Selenium website and takes a screenshot.

Starting URL: https://demo.automationtesting.in/Alerts.html

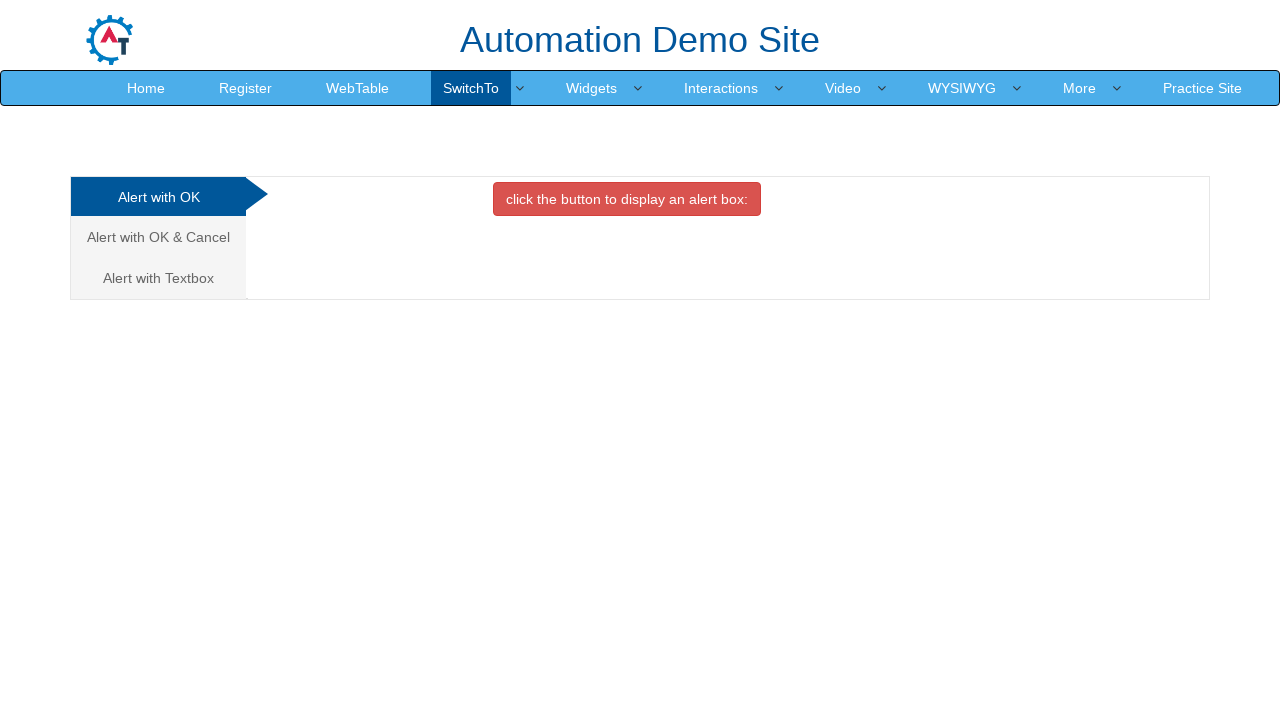

Clicked button to trigger simple alert box at (627, 199) on xpath=//button[contains(text(),'alert box:')]
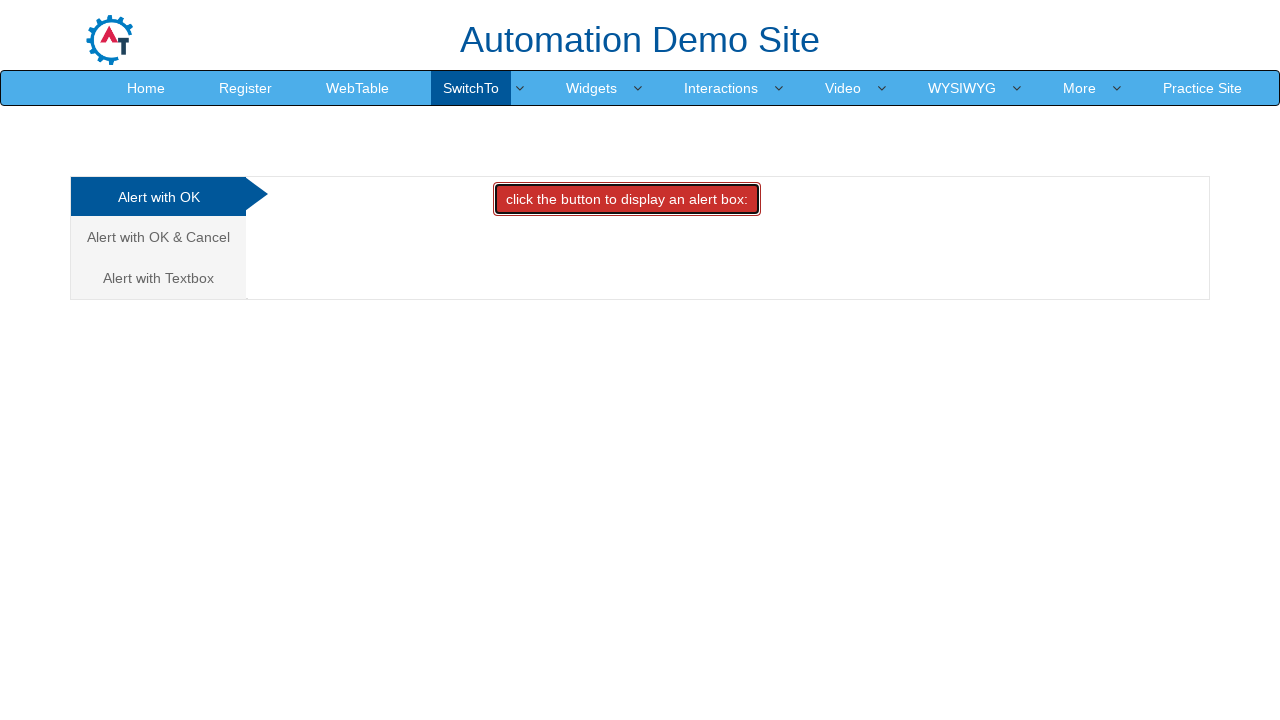

Set up dialog handler to accept simple alert
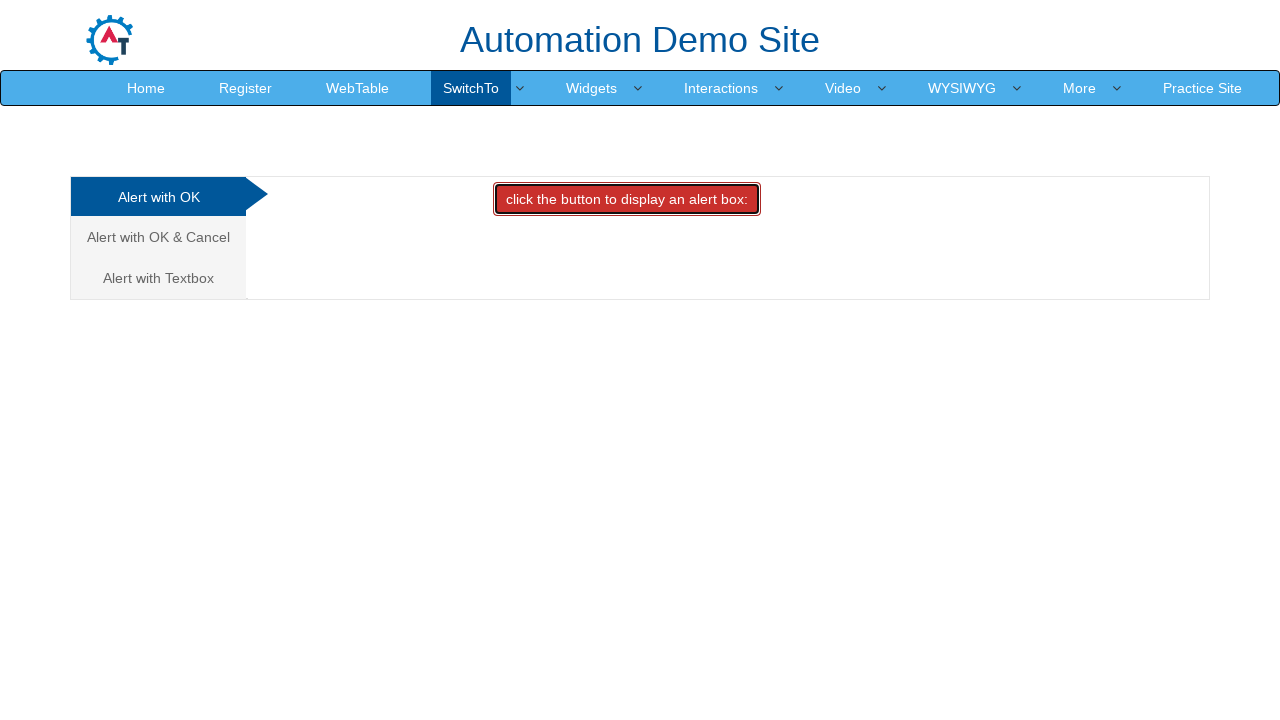

Waited for alert to be processed
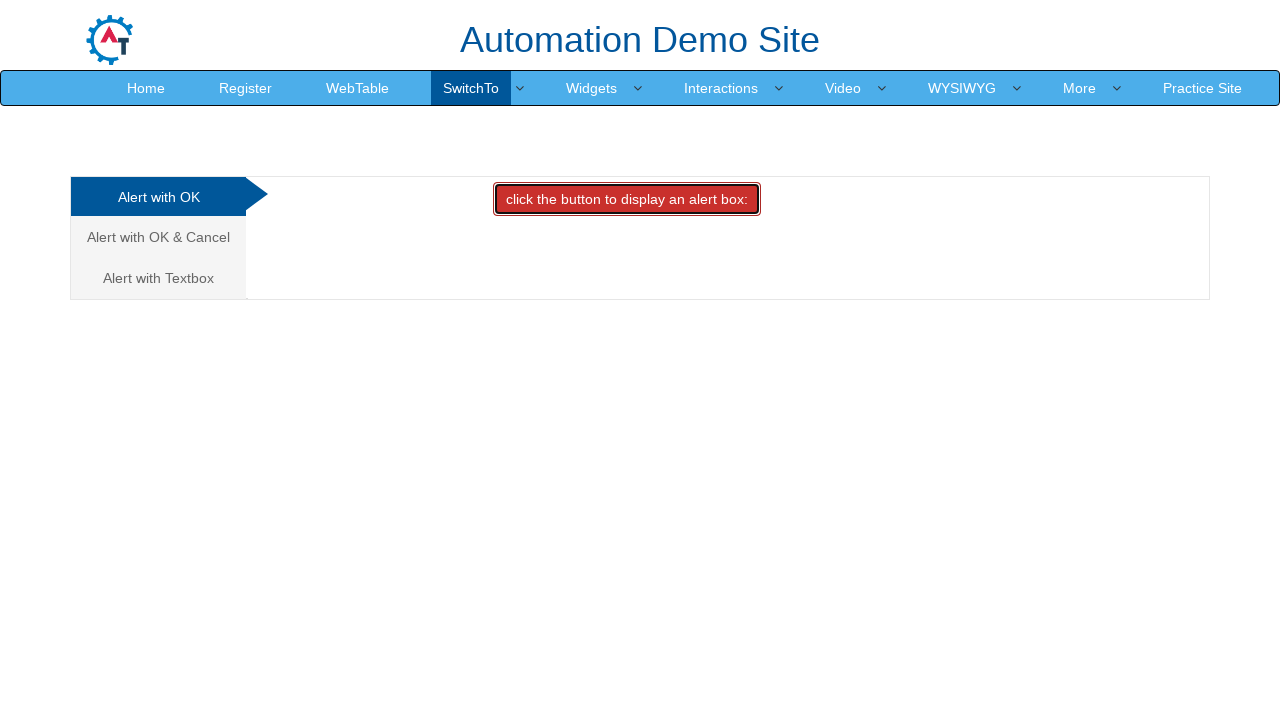

Clicked on 'Alert with OK & Cancel' tab at (158, 237) on xpath=//a[contains(text(),'Alert with OK & Cancel')]
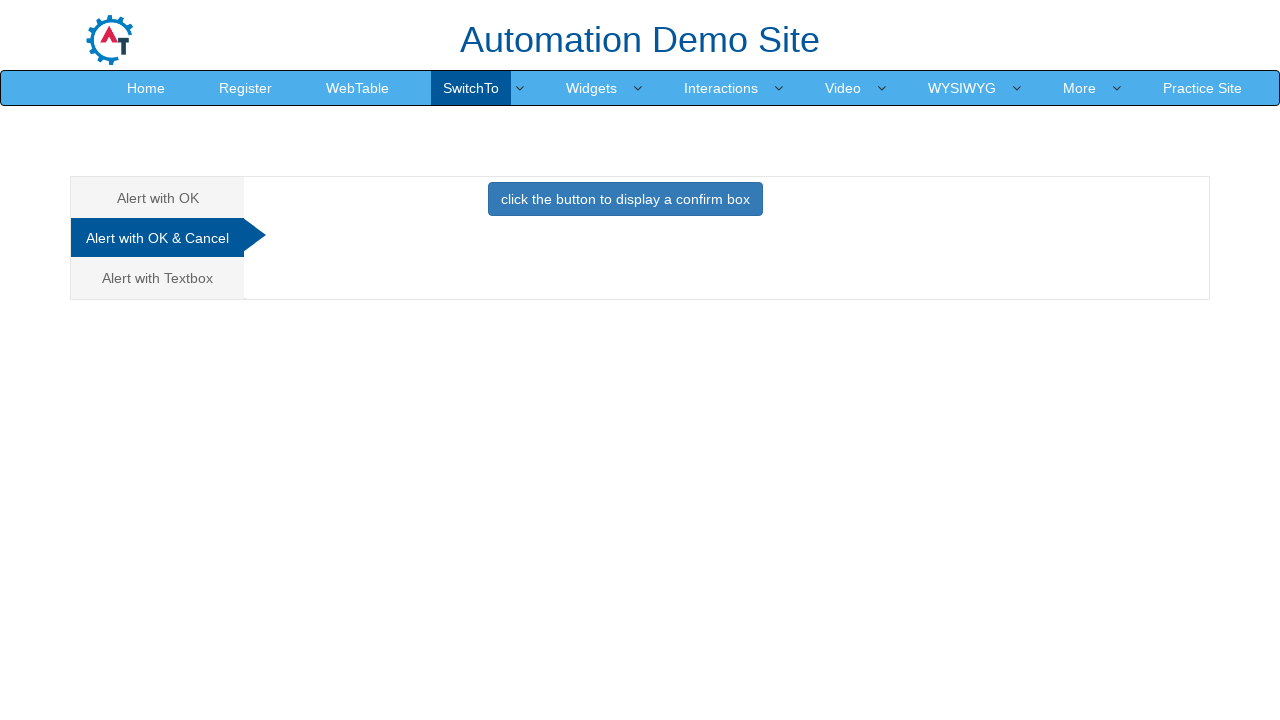

Clicked button to display confirm box at (625, 199) on xpath=//button[contains(text(),'click the button to display a confirm box')]
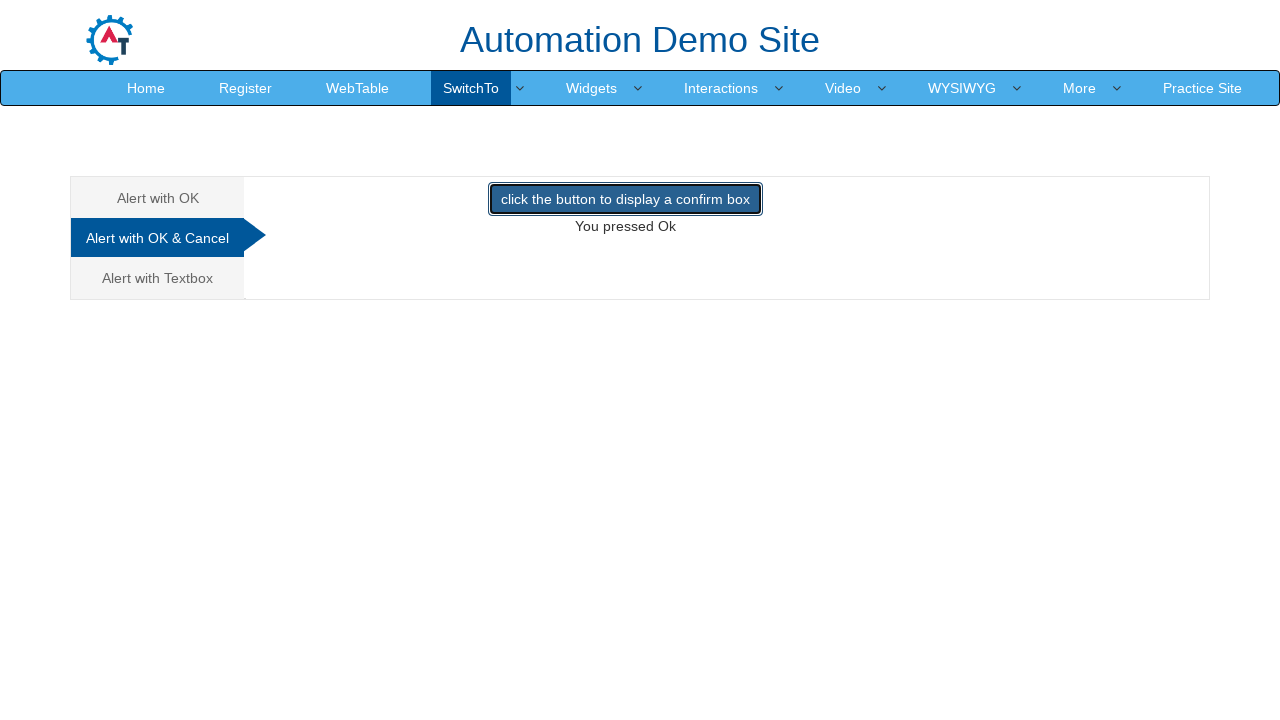

Set up dialog handler to dismiss confirm dialog
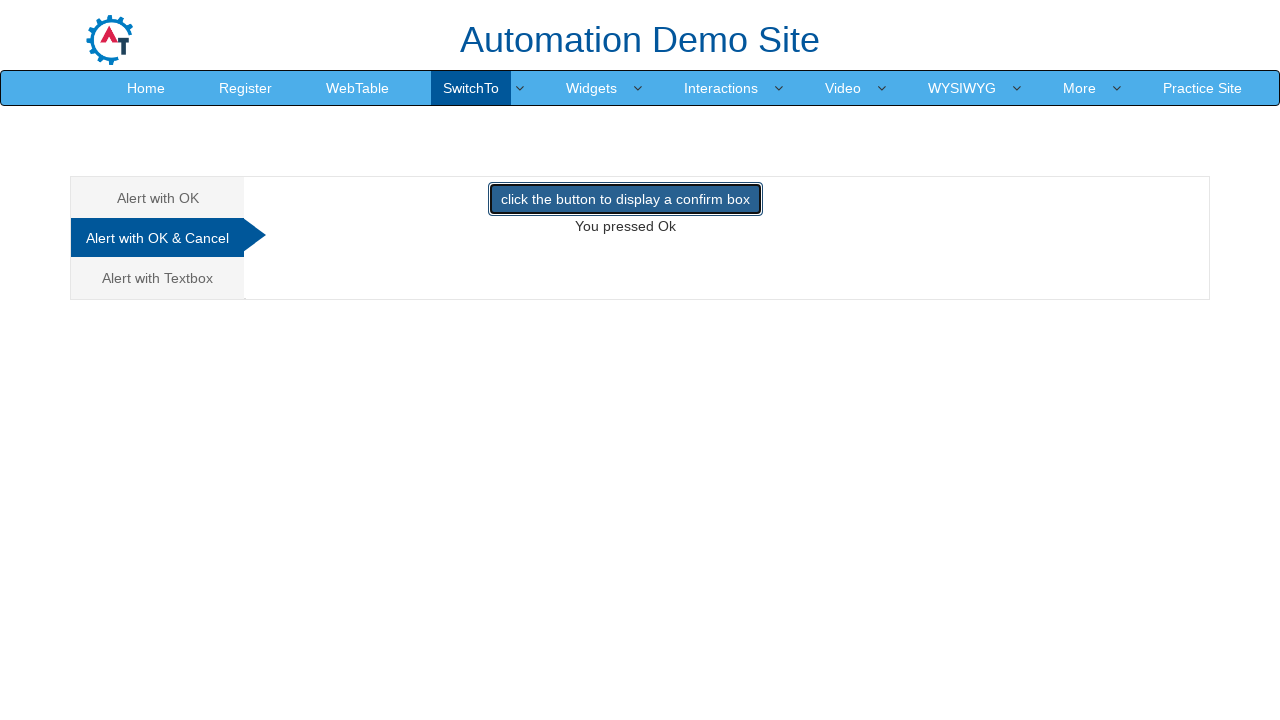

Waited for confirm dialog to be processed
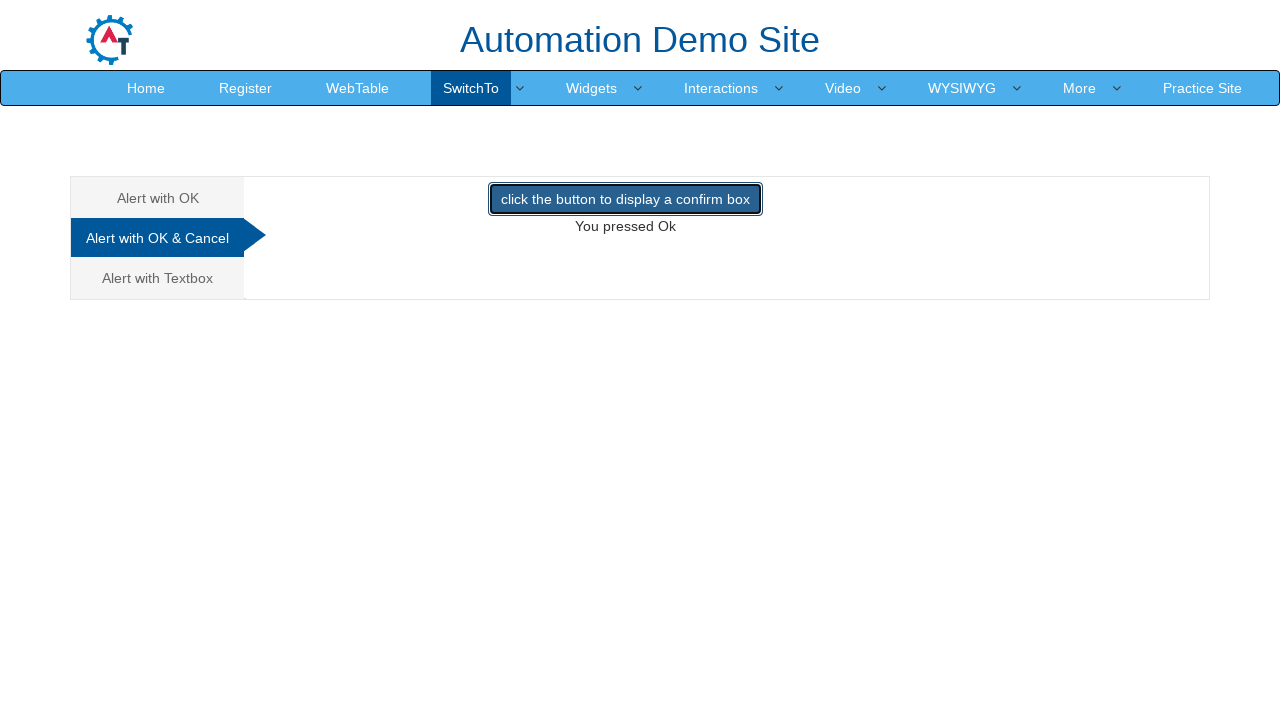

Clicked on 'Alert with Textbox' tab at (158, 278) on xpath=//a[contains(text(),'Alert with Textbox')]
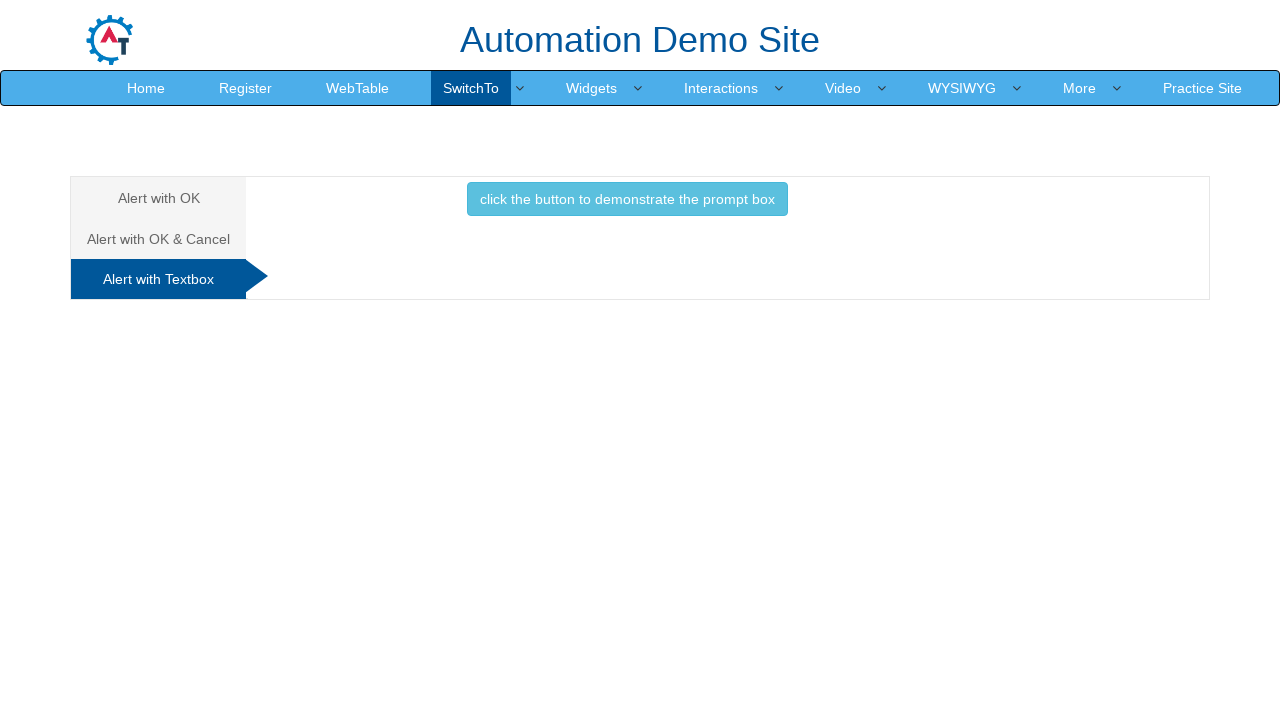

Clicked button to display prompt box at (627, 199) on xpath=//button[contains(text(),'click the button to demonstrate the prompt box')
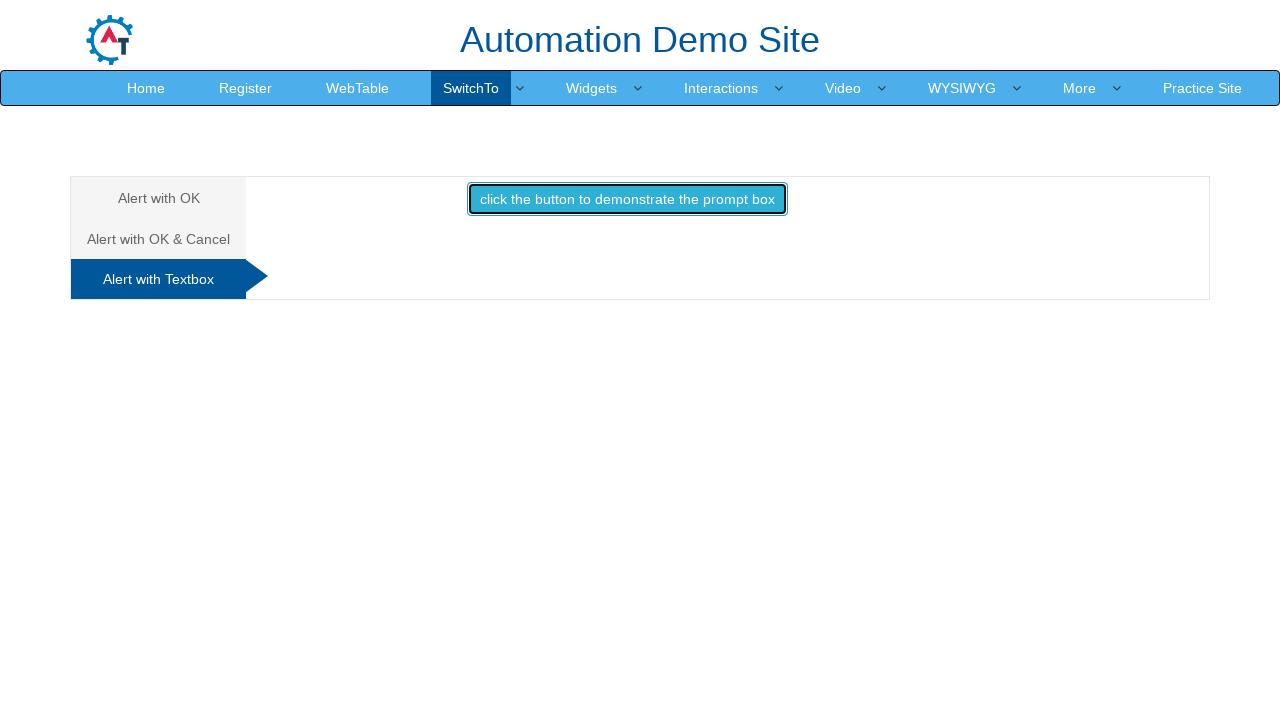

Set up dialog handler to accept prompt with text 'Testing Alerts'
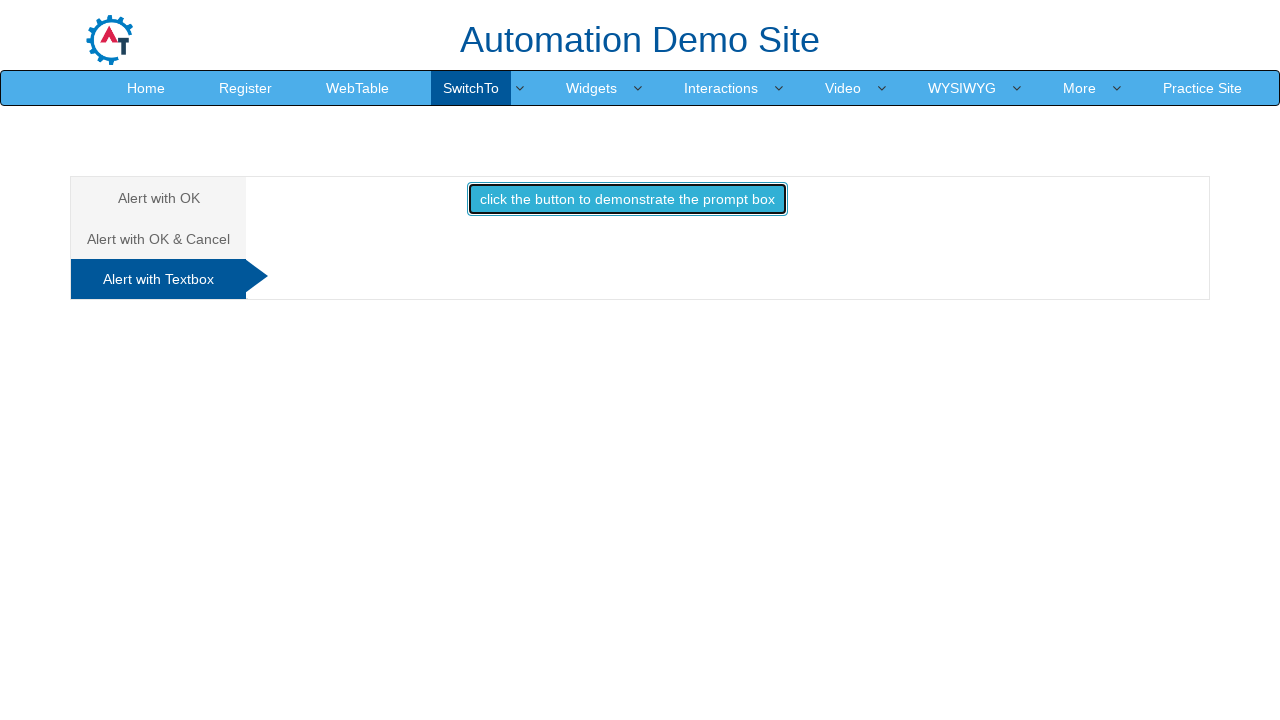

Waited for prompt dialog to be processed
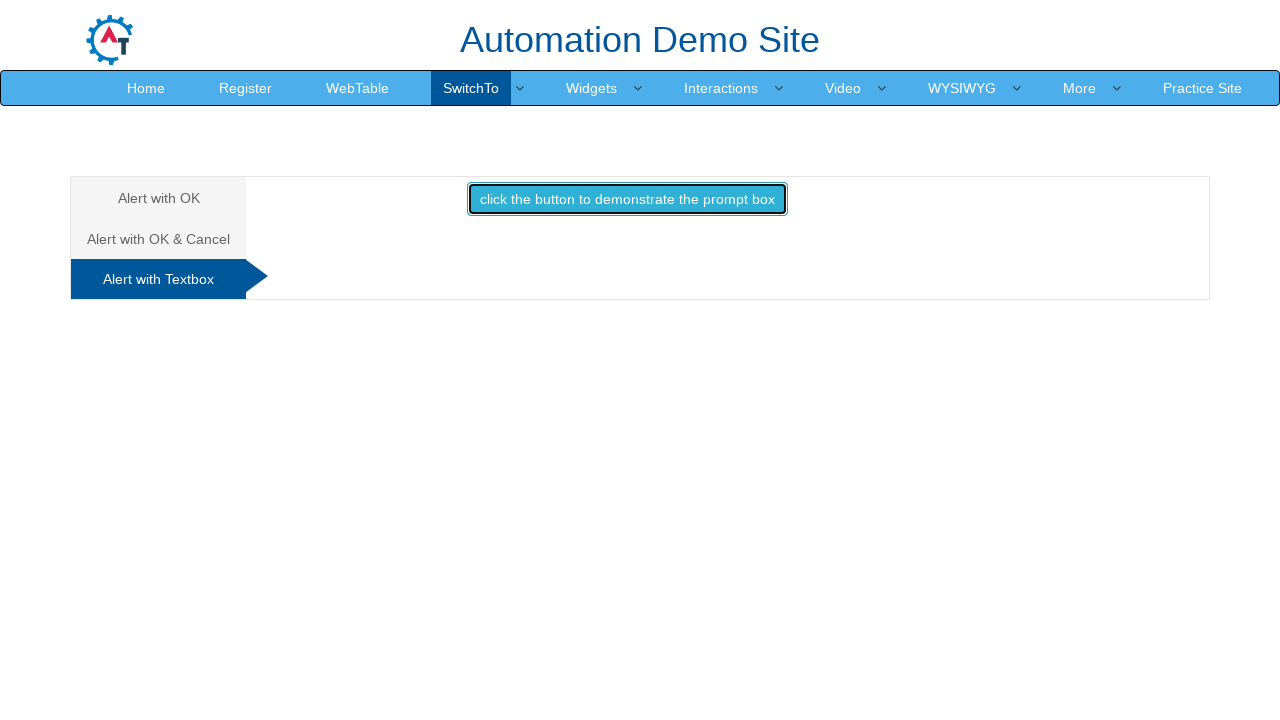

Navigated to Selenium website
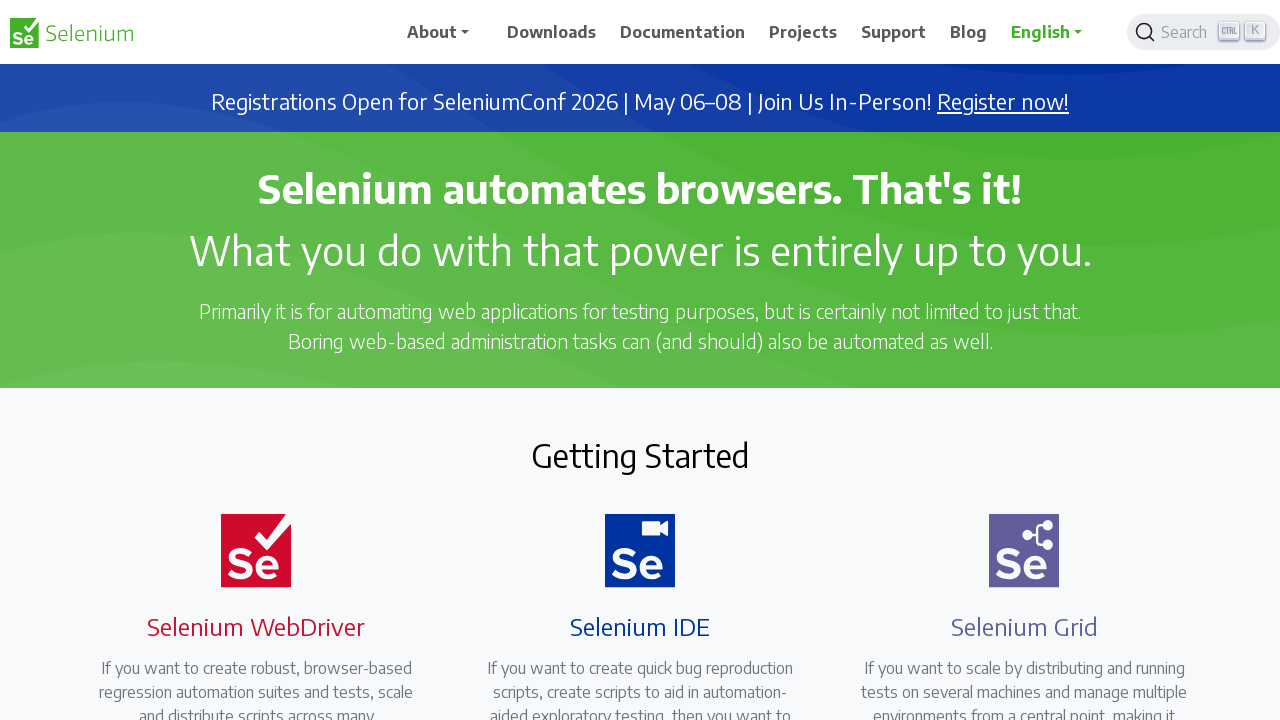

Scrolled down the Selenium website page
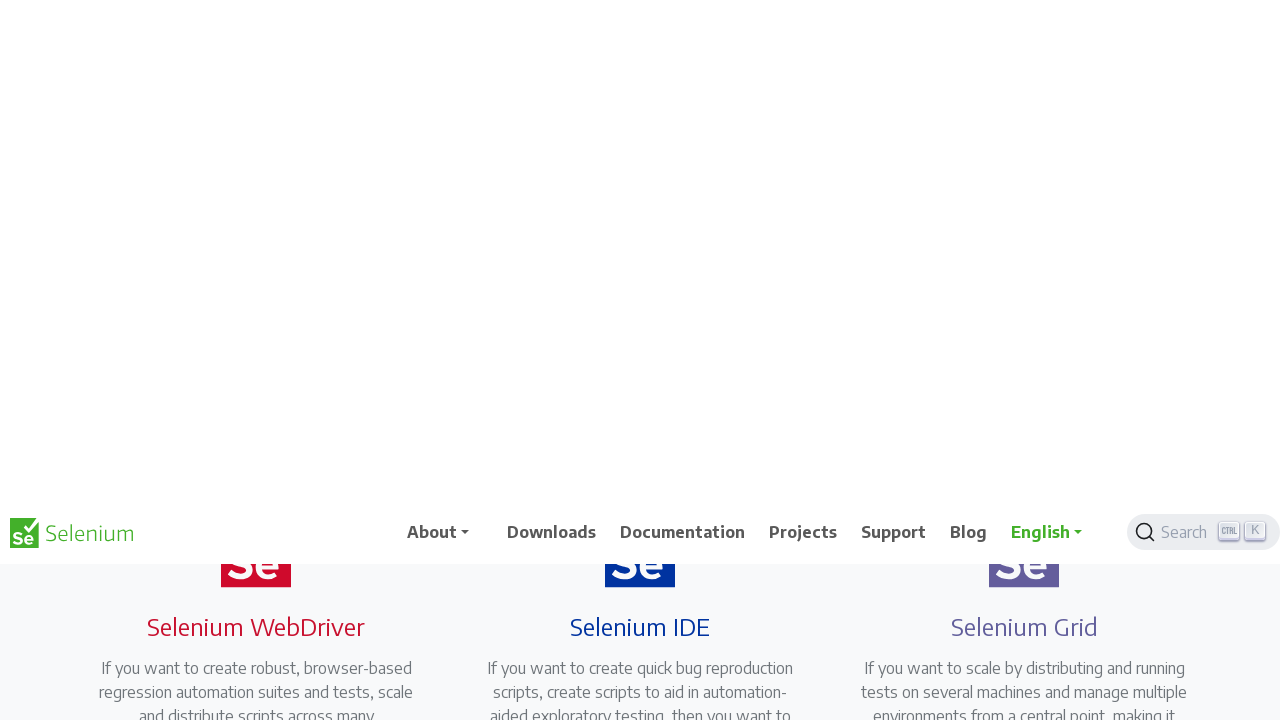

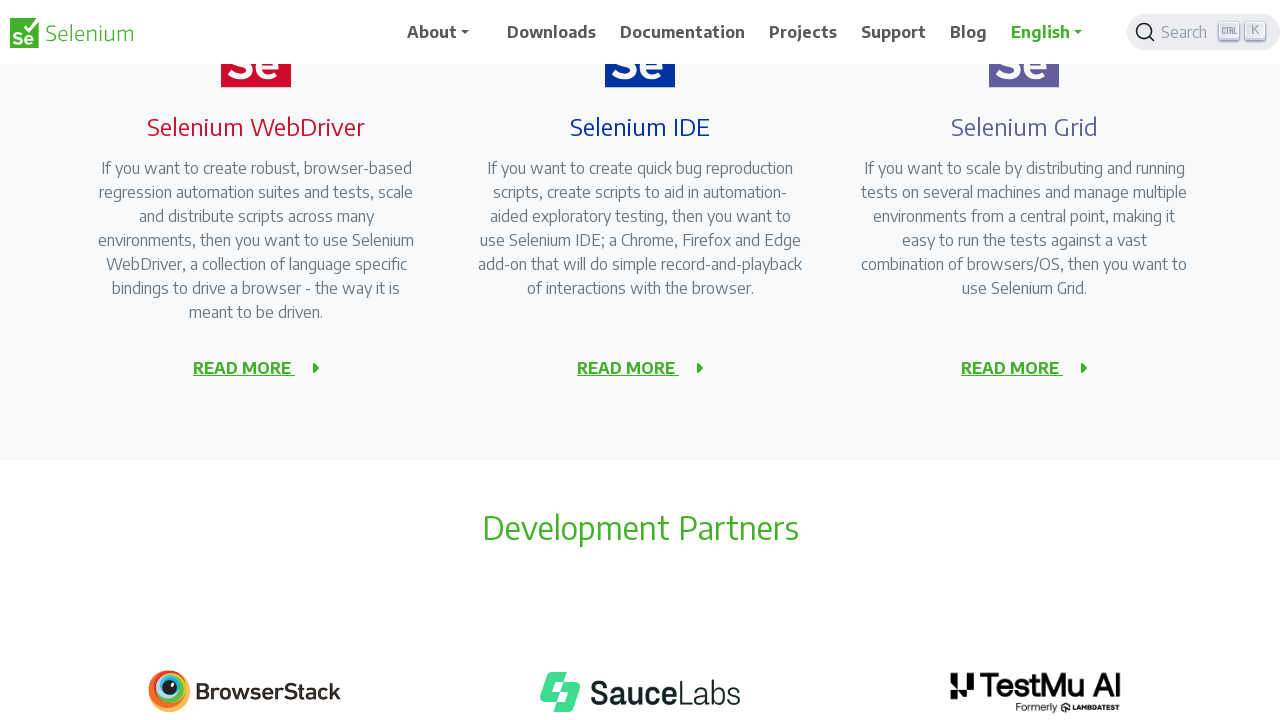